Navigates to an automation practice page and interacts with a table element to verify its structure and content

Starting URL: https://rahulshettyacademy.com/AutomationPractice/

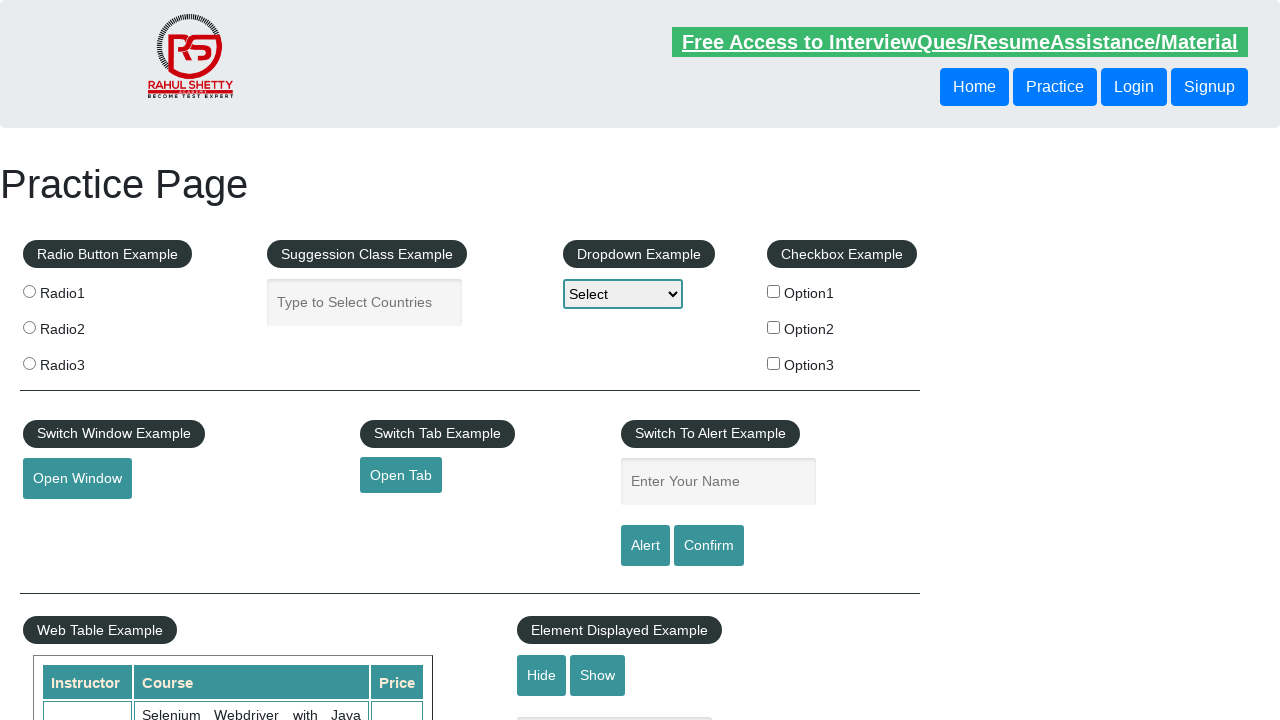

Waited for table element with id 'product' to be present
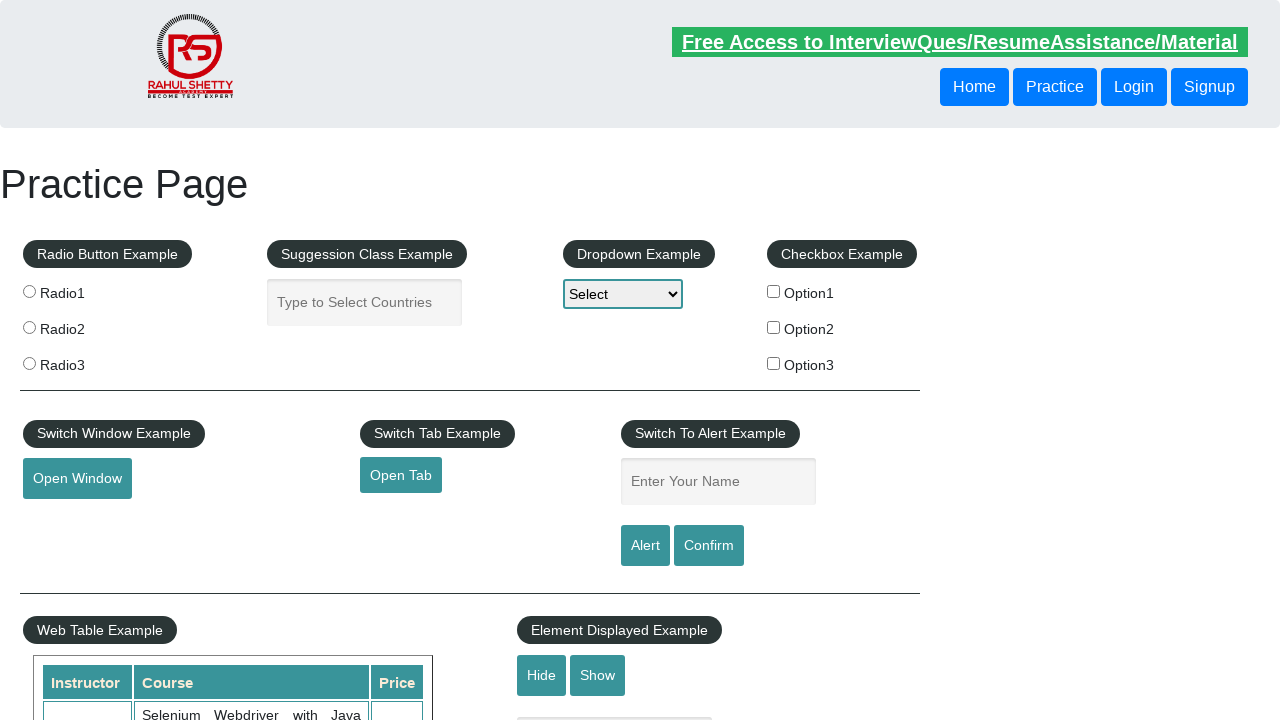

Located the product table element
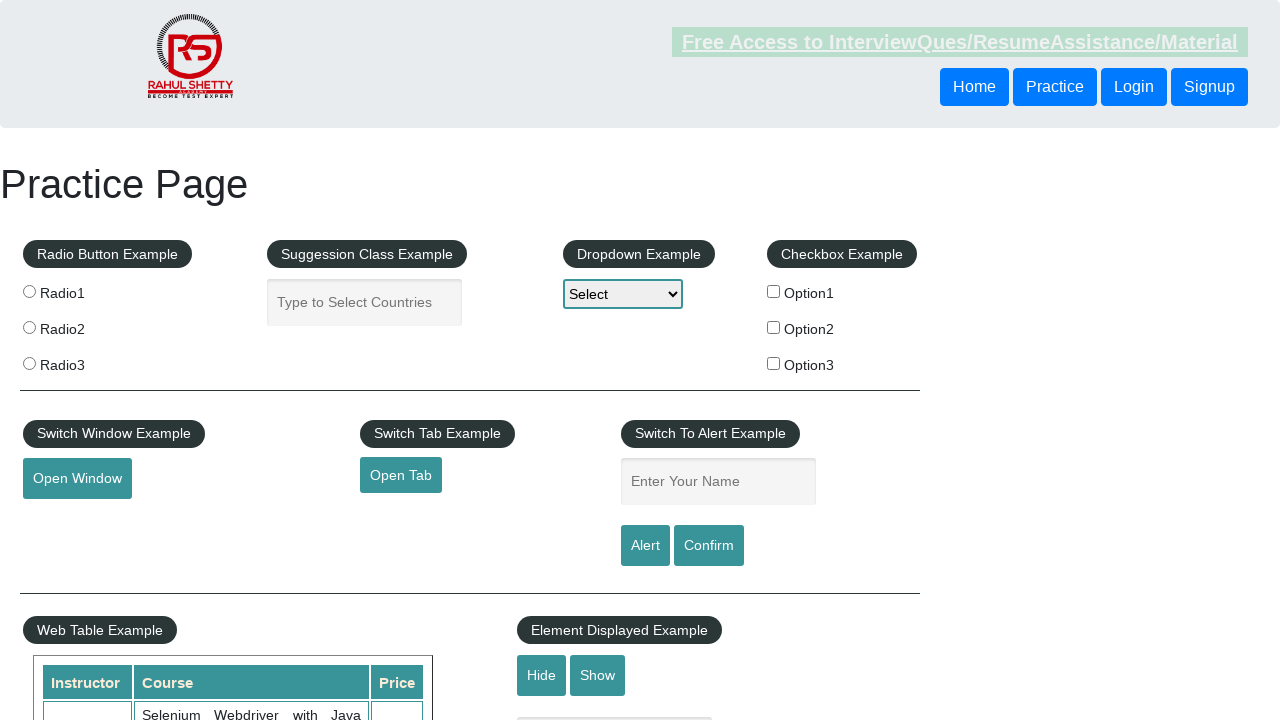

Located all table rows
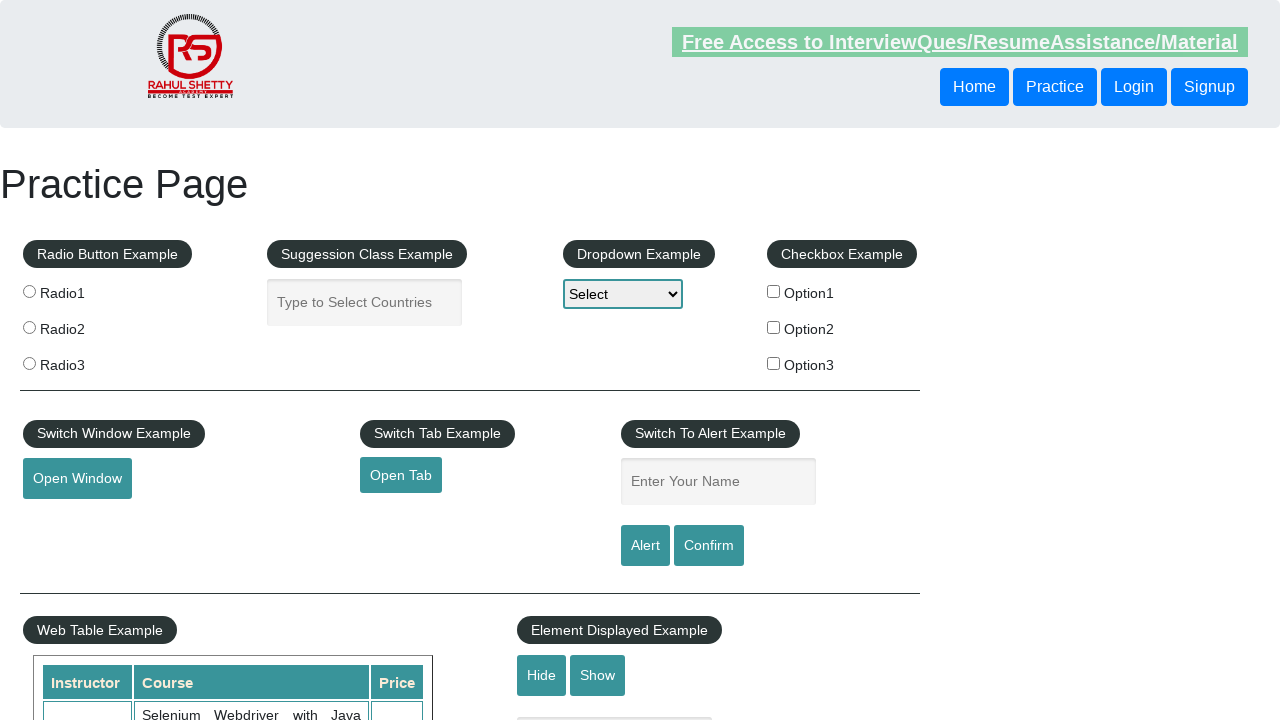

Counted table rows: 21 rows found
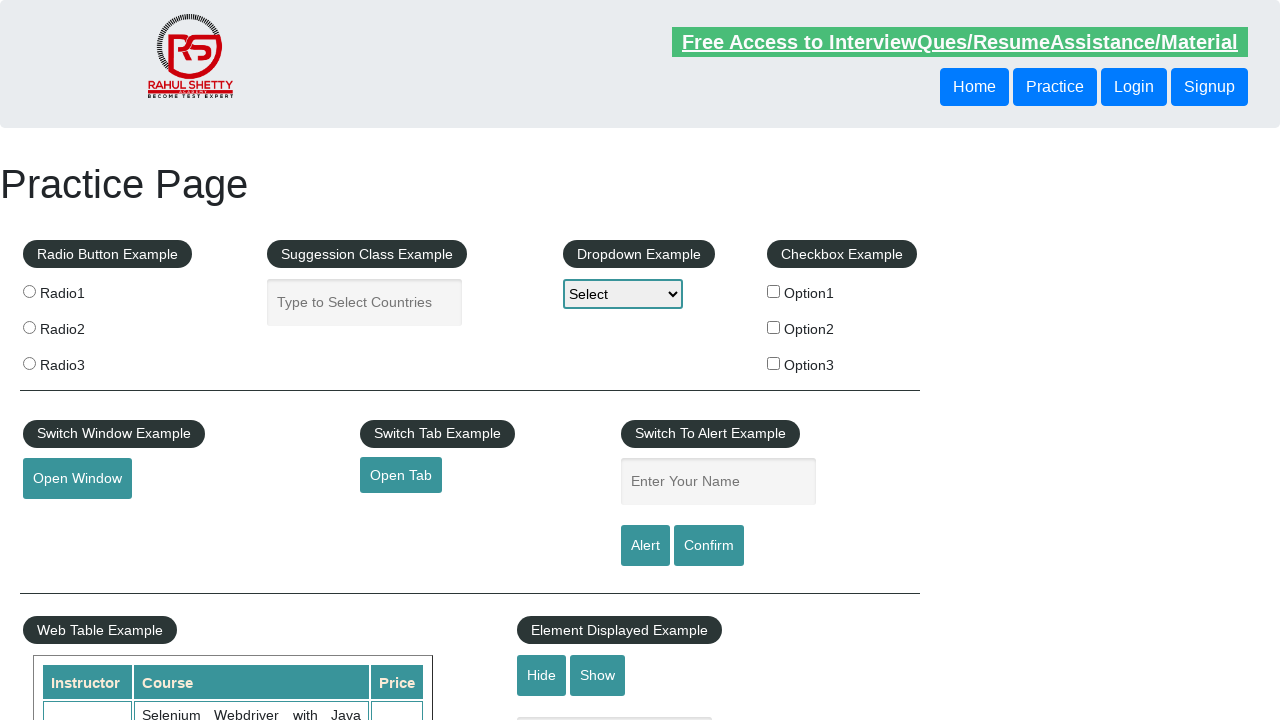

Located the first data row (index 1) of the table
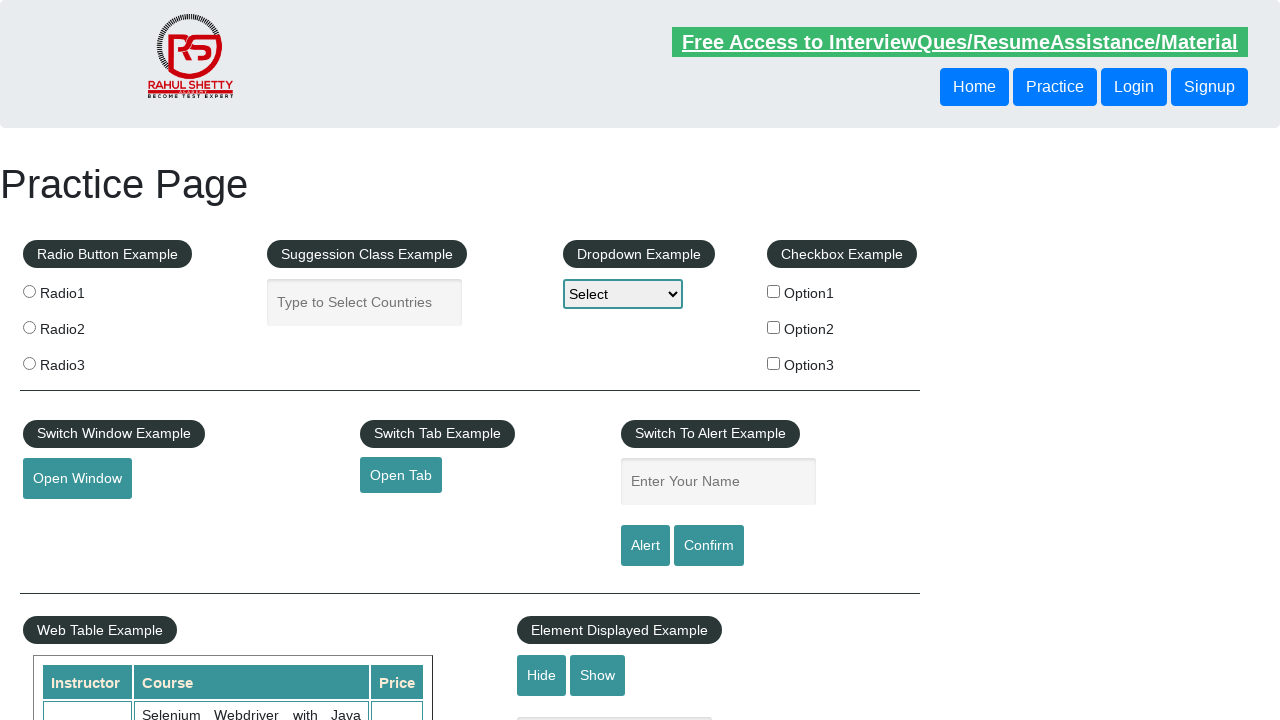

Located all columns in the first data row
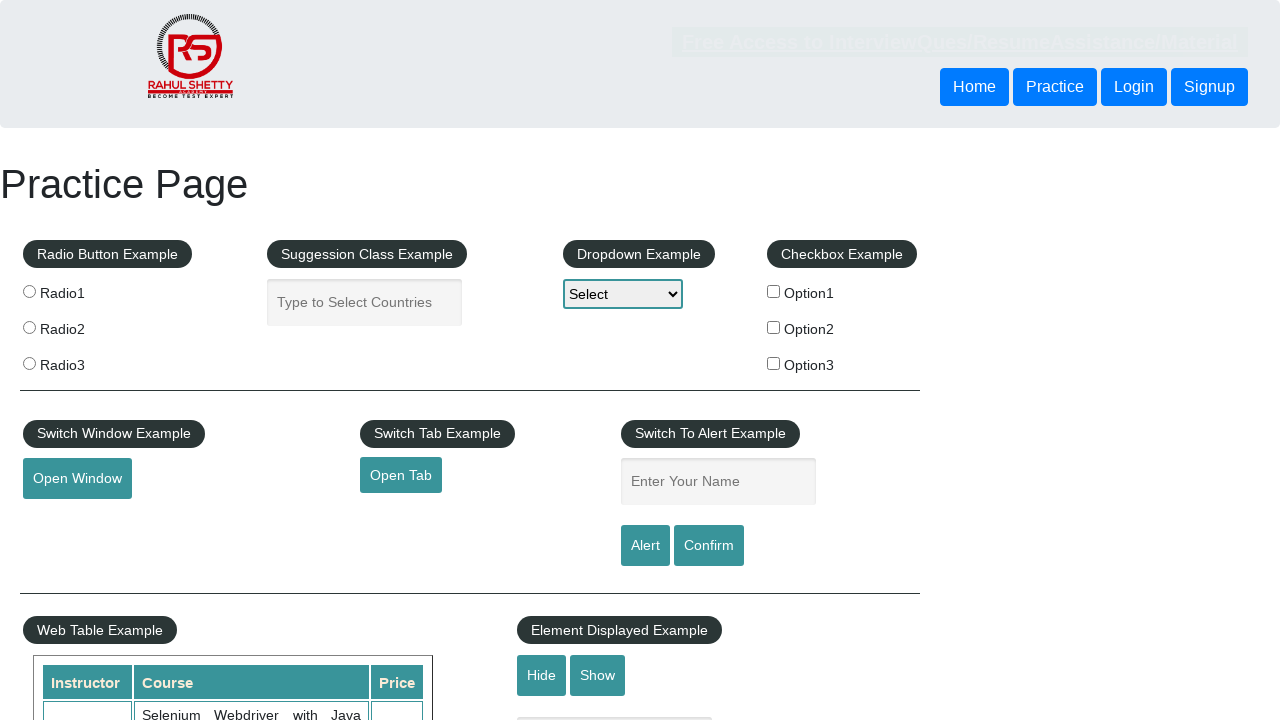

Counted table columns: 3 columns found
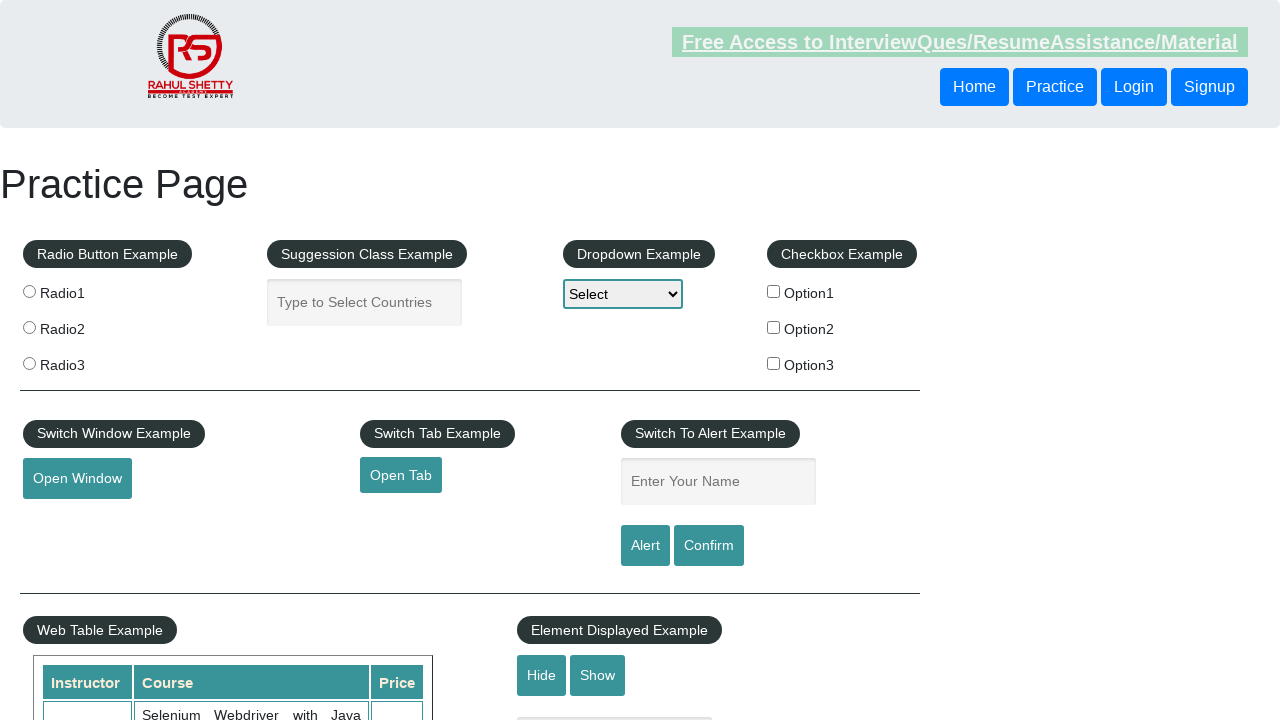

Retrieved text content from the first data row
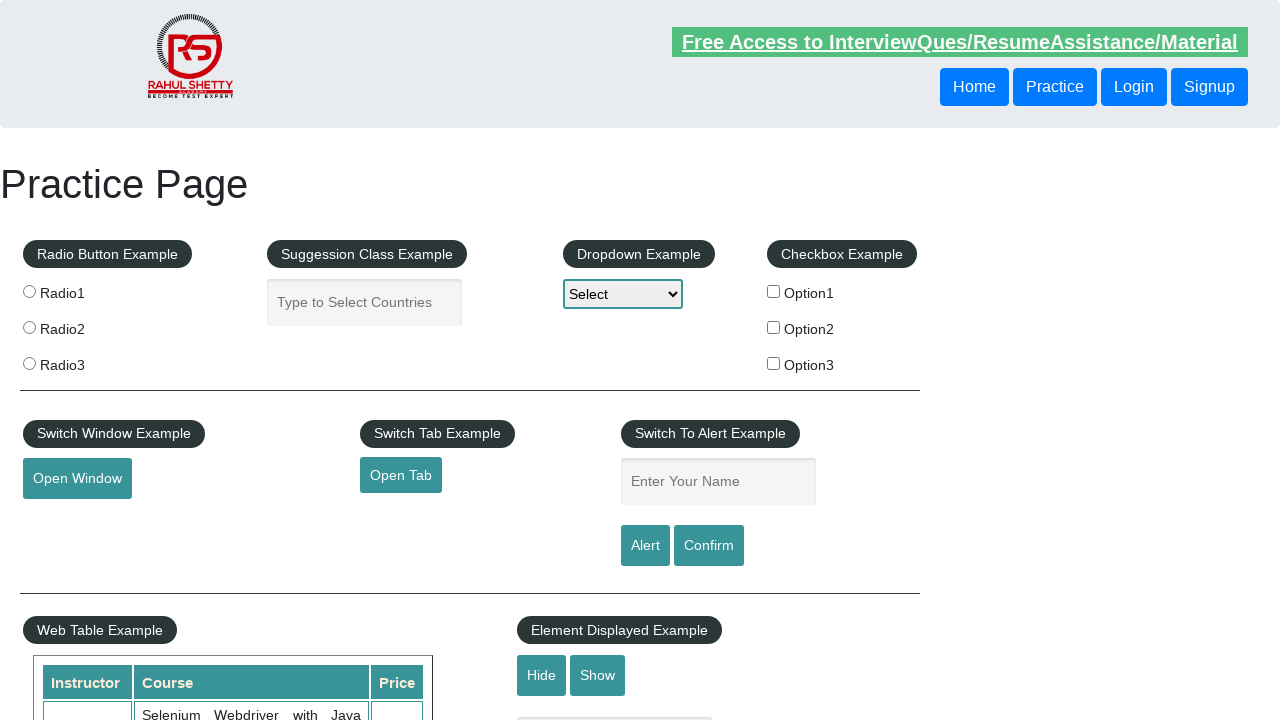

Printed table verification results - Rows: 21, Columns: 3
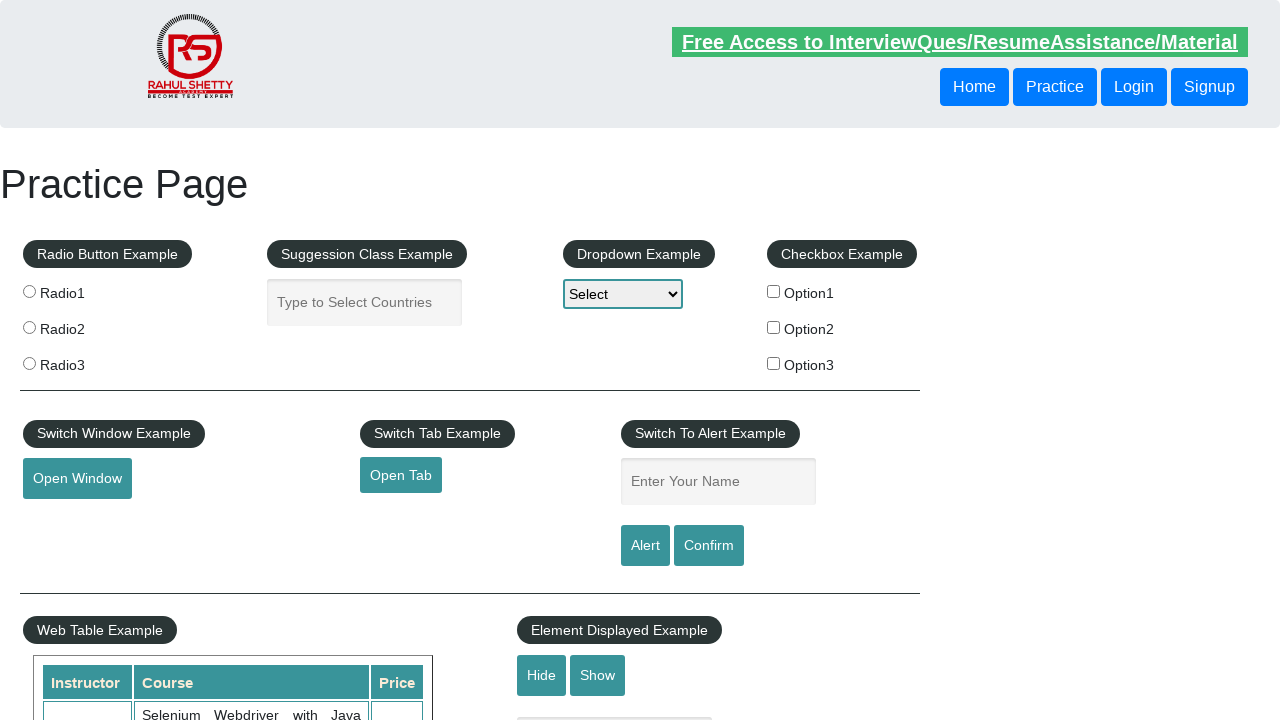

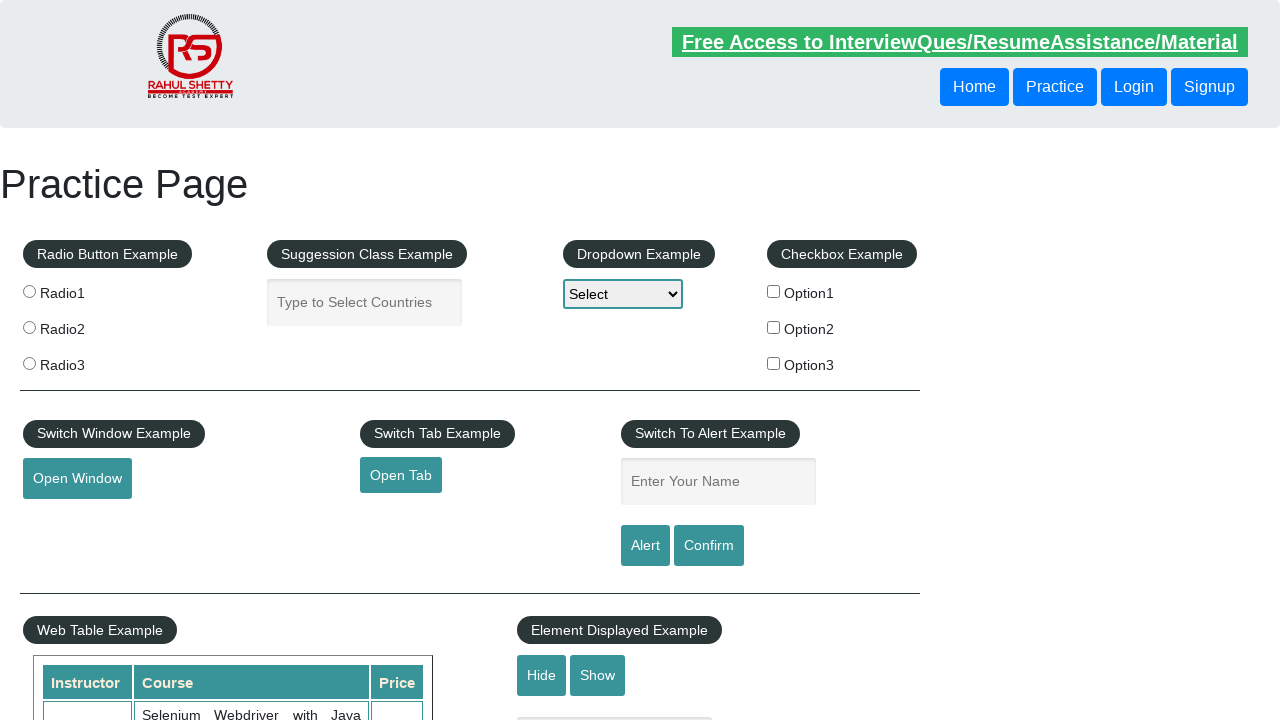